Tests the search functionality on an automation bookstore website by entering a search term "Agile" and verifying that relevant book results are displayed.

Starting URL: https://automationbookstore.dev/

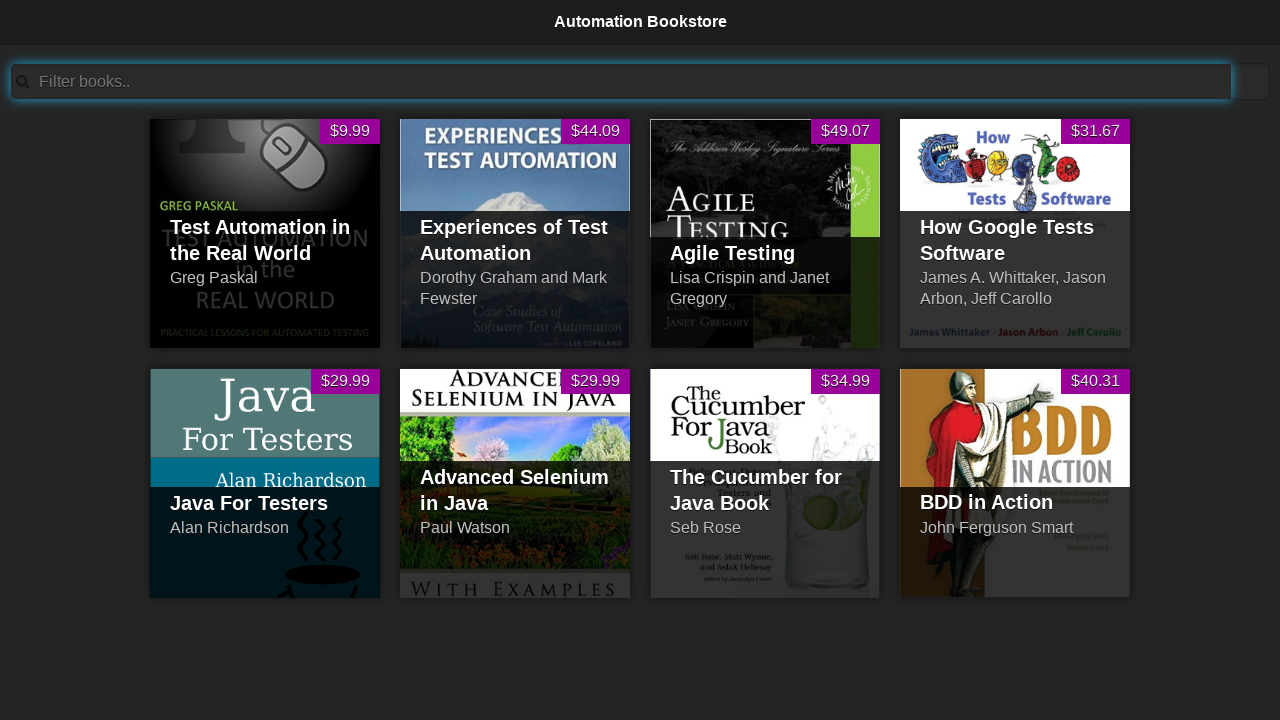

Search bar became visible
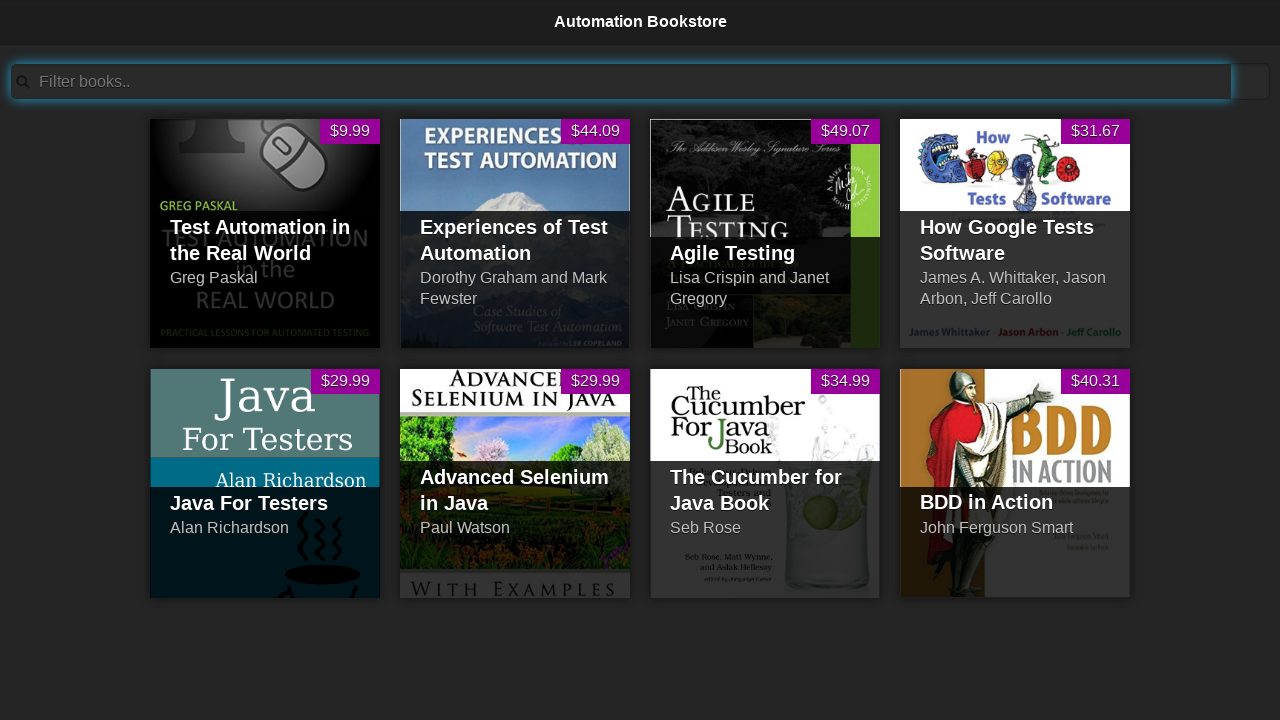

Filled search bar with 'Agile' on #searchBar
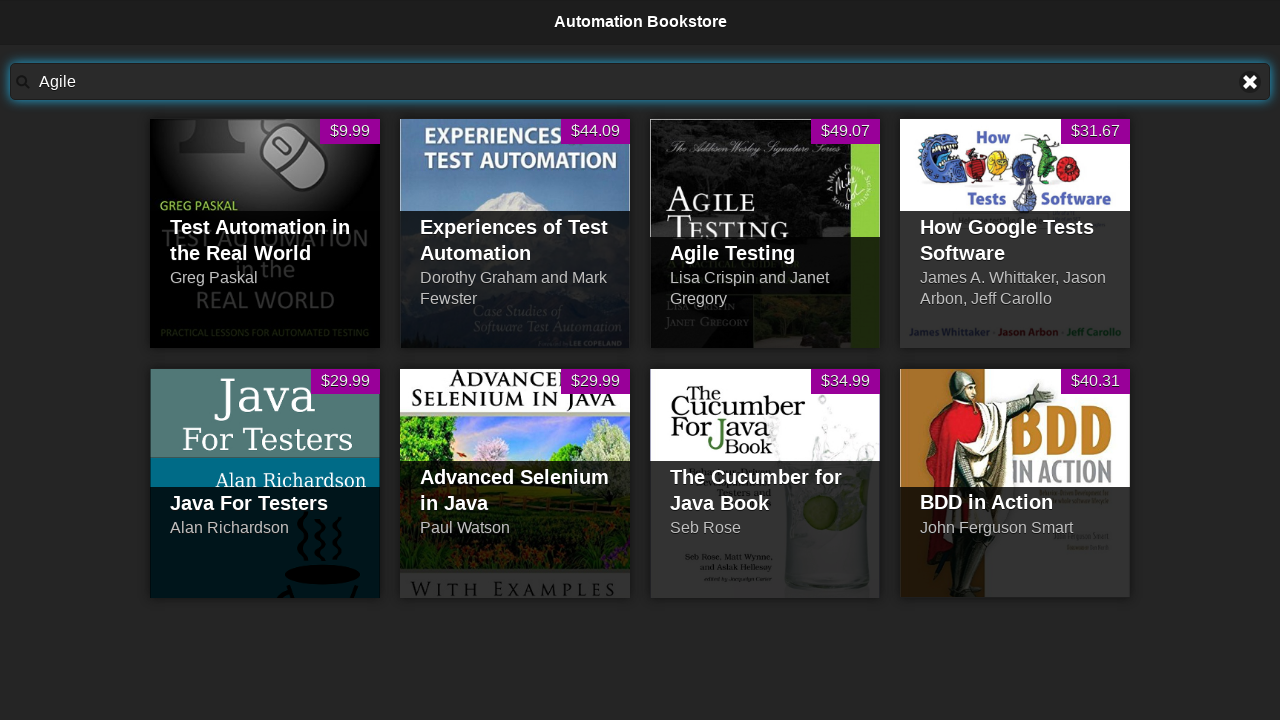

Search results appeared with Agile Testing book
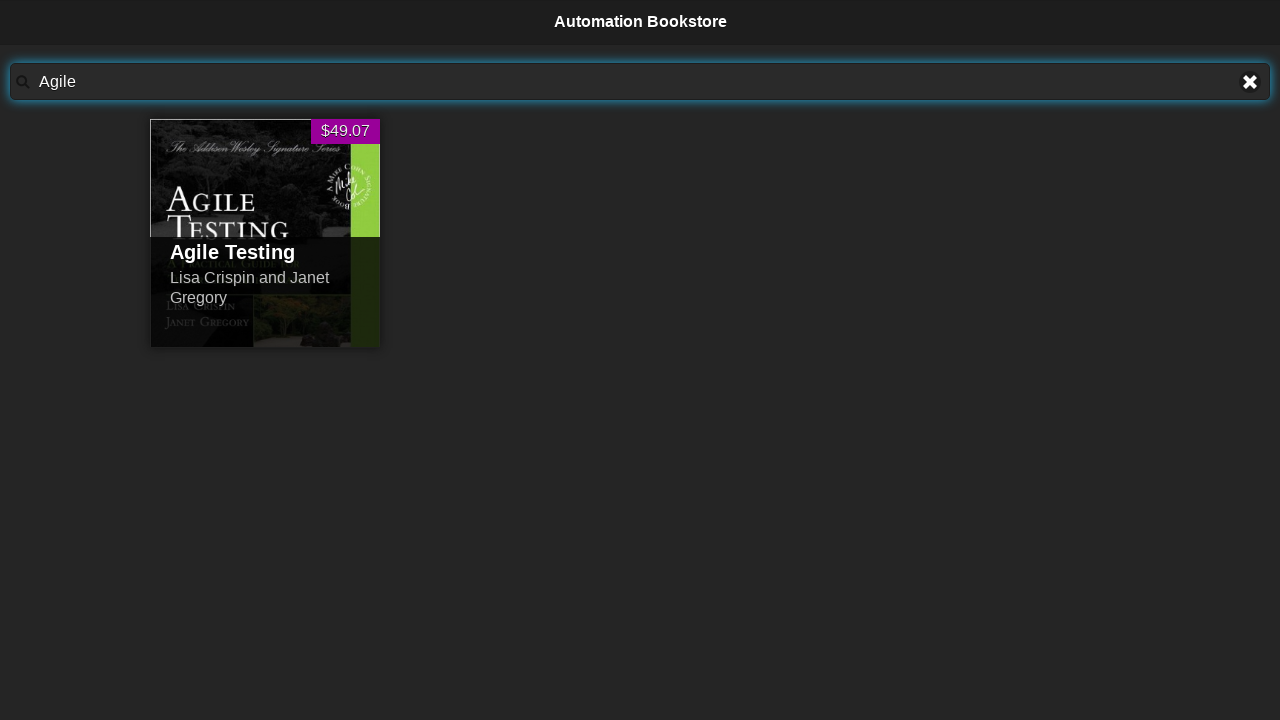

Located visible book results in product list
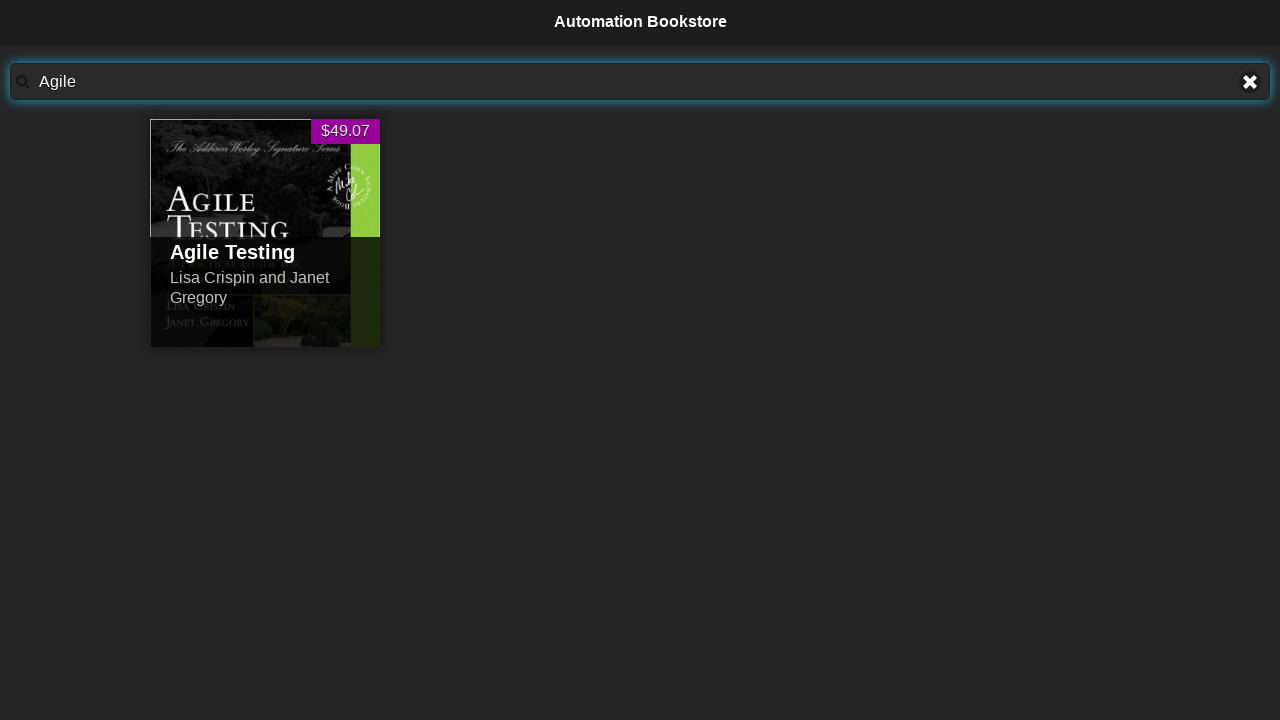

Verified that at least one book is displayed in search results
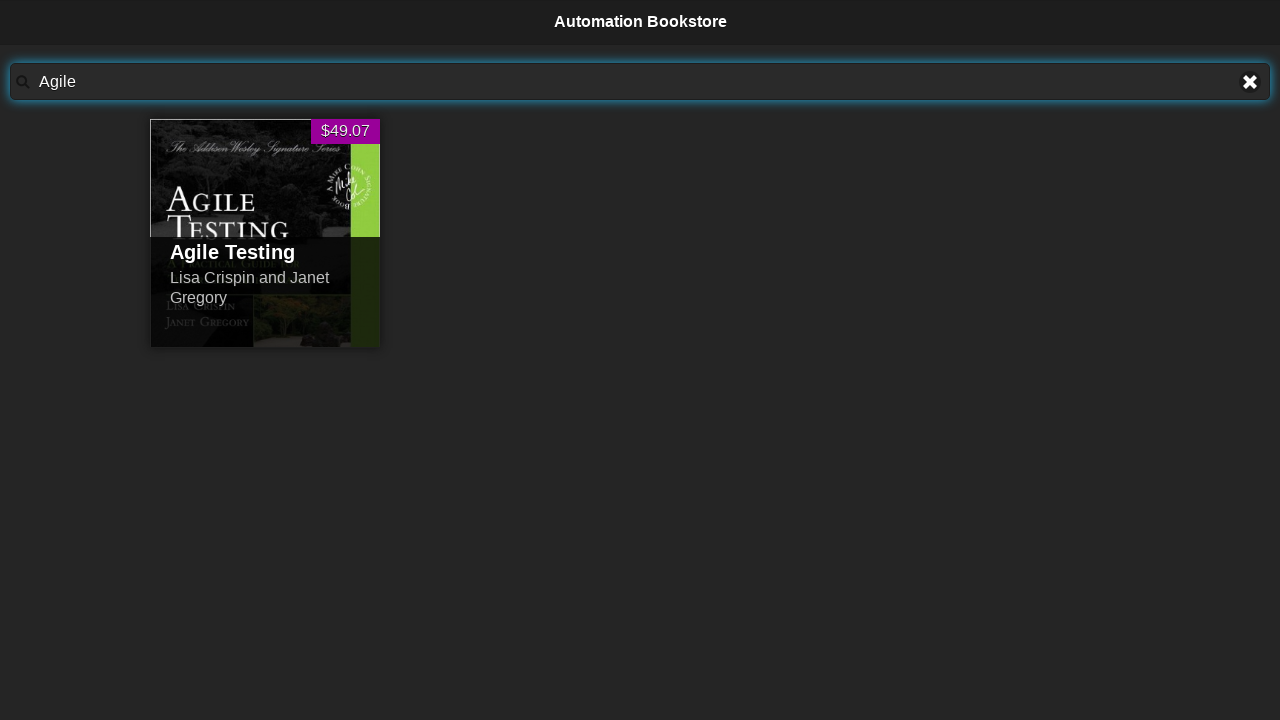

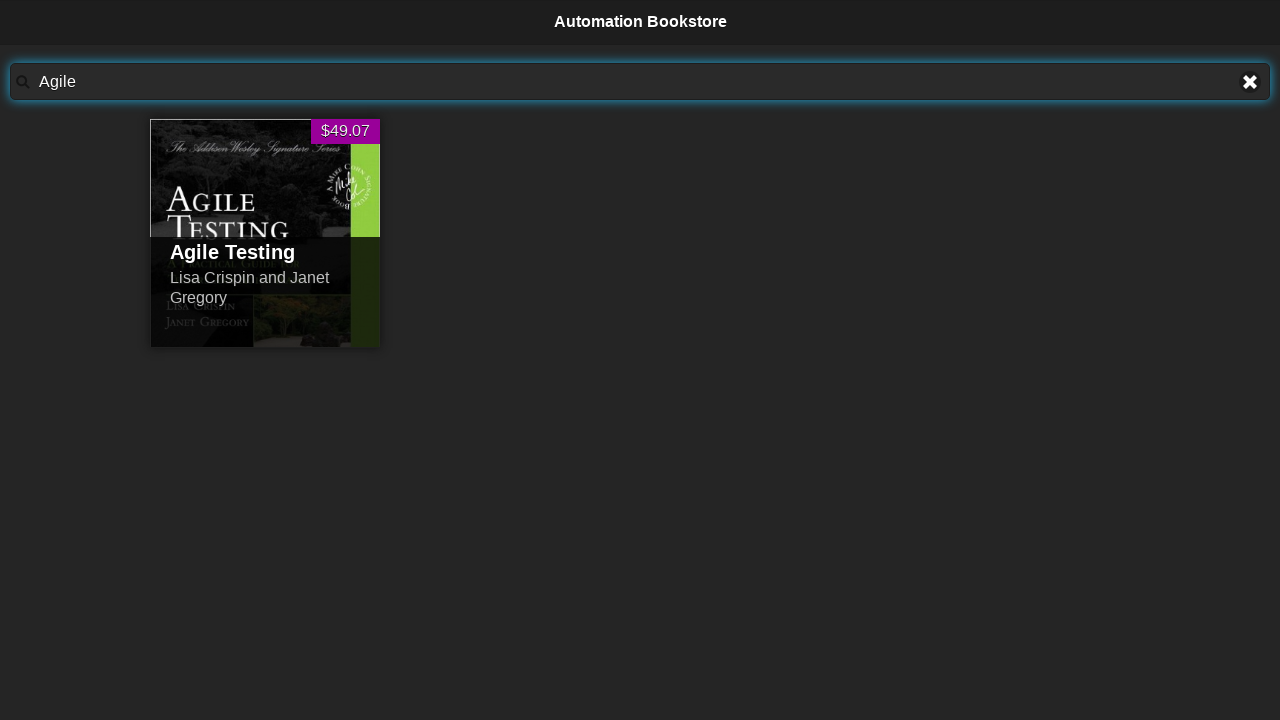